Tests if all navigation links have valid href attributes

Starting URL: https://abdullahlali.github.io/SugarSage/

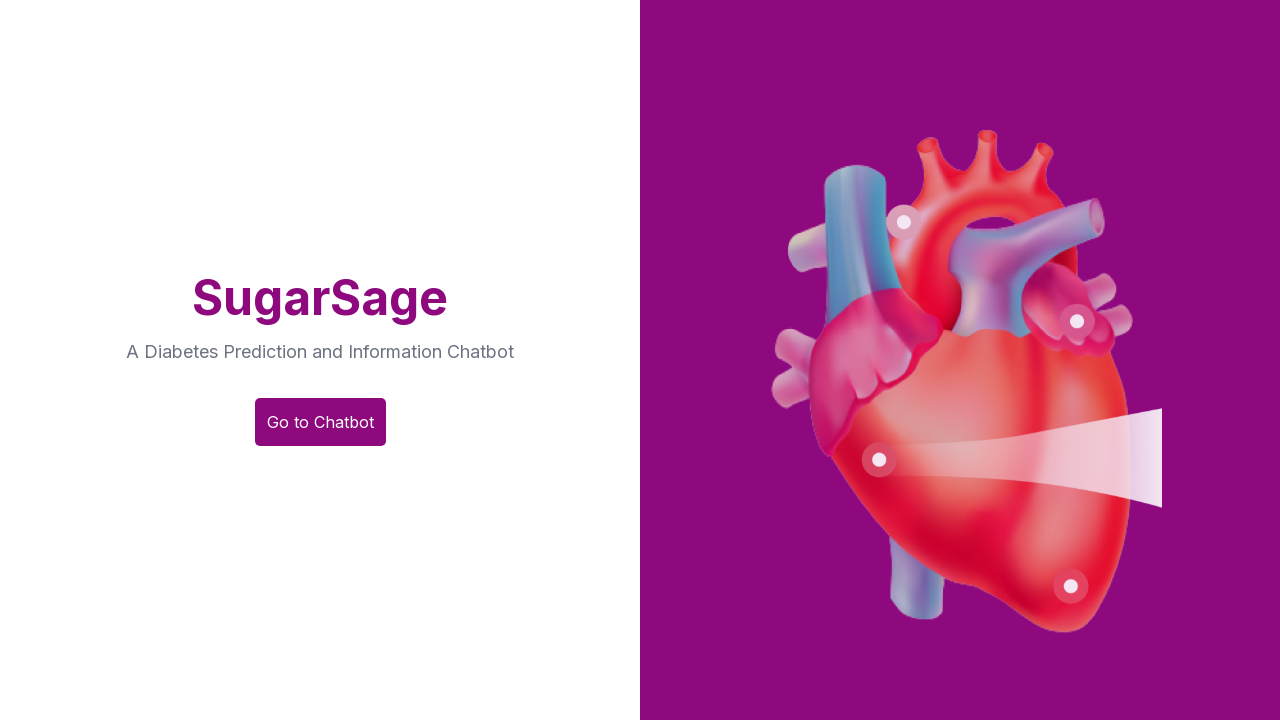

Navigated to SugarSage homepage
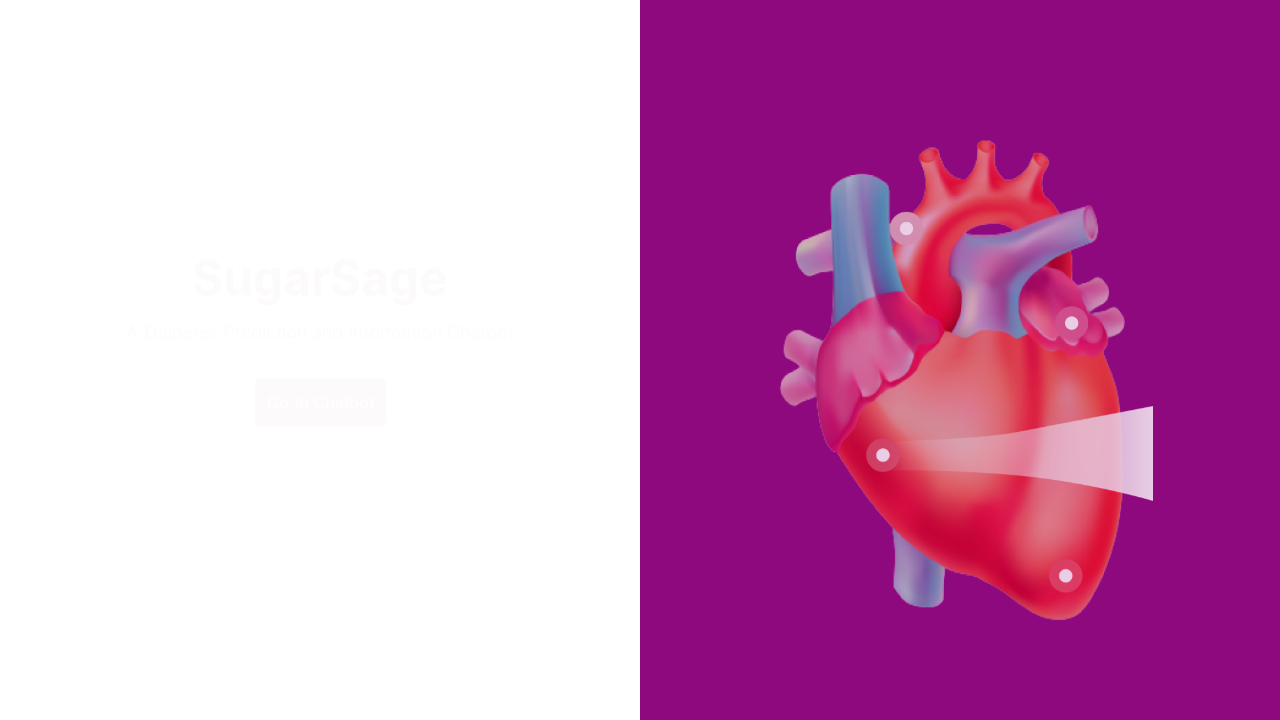

Located all navigation links
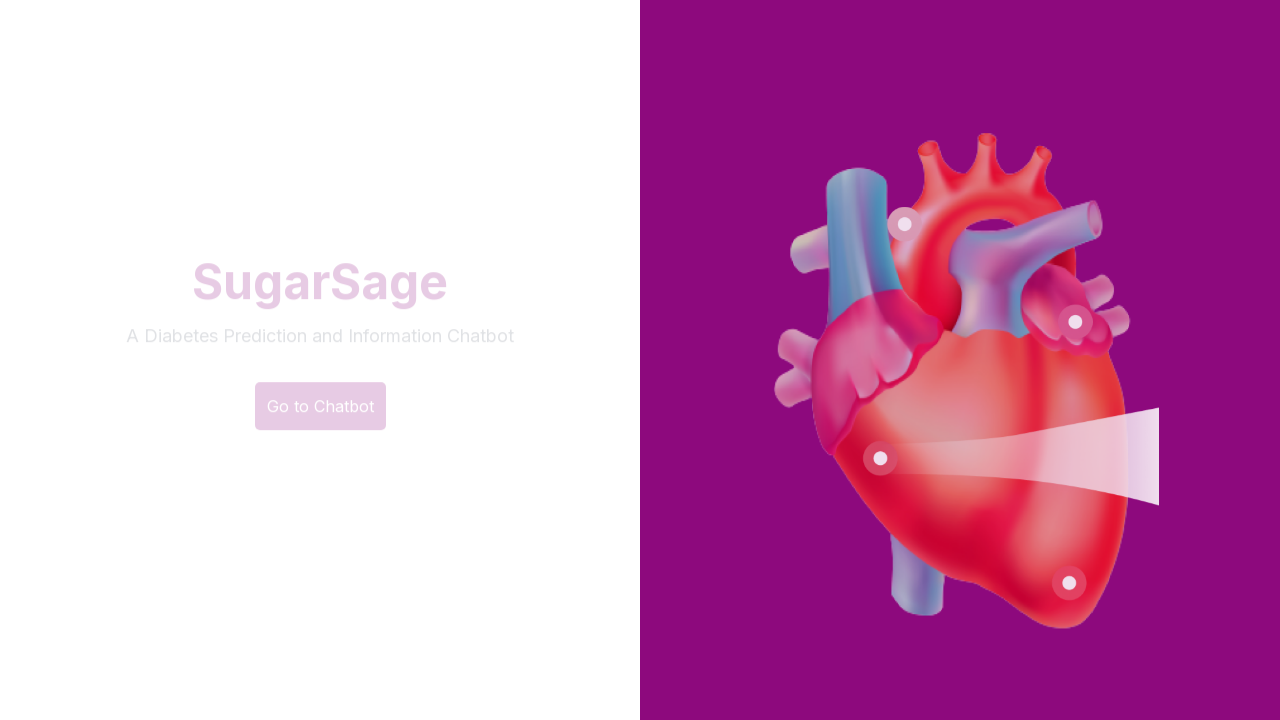

Found 0 navigation links
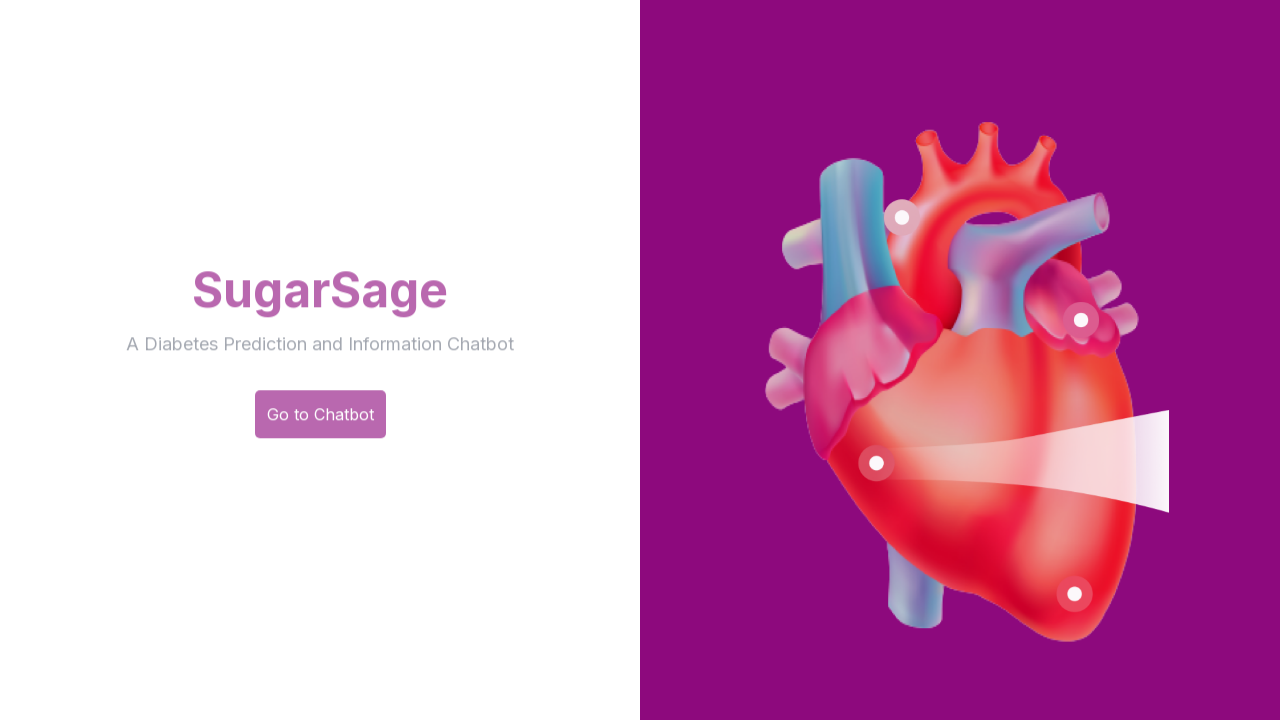

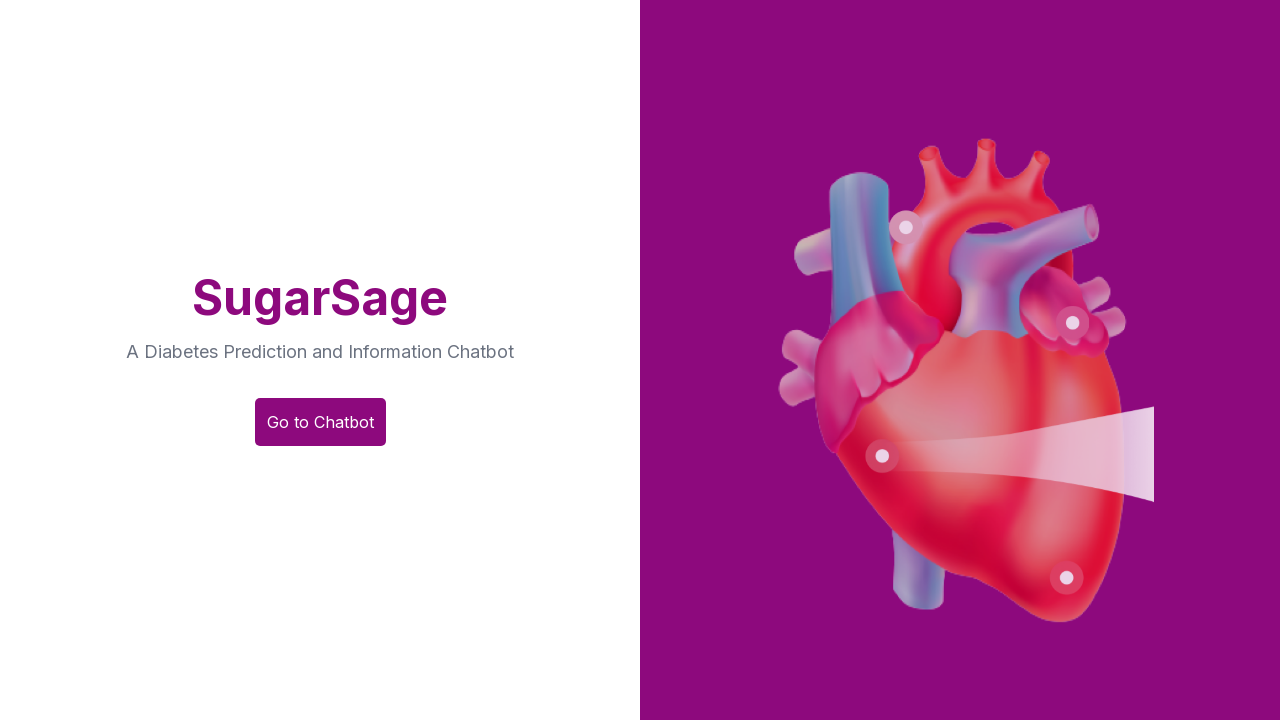